Tests navigation by clicking the Playwright logo link and verifying the main heading is displayed

Starting URL: https://playwright.dev/

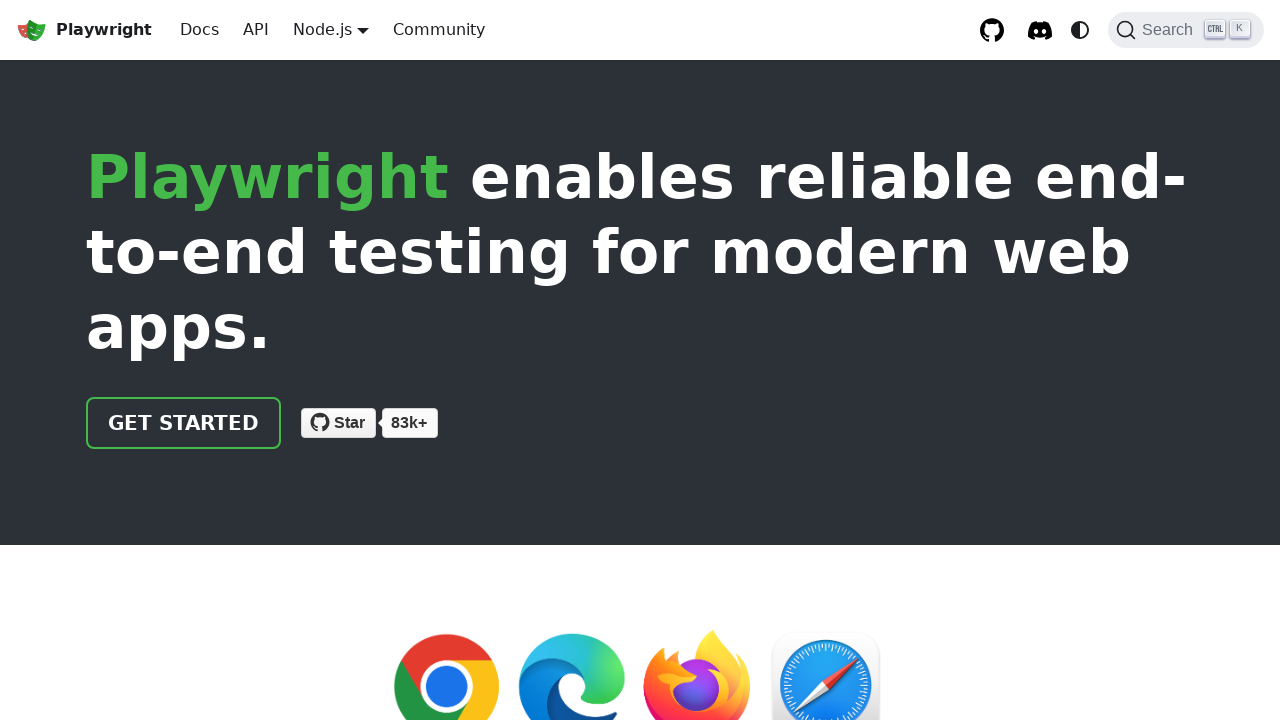

Clicked Playwright logo link at (84, 30) on internal:role=link[name="Playwright logo Playwright"i]
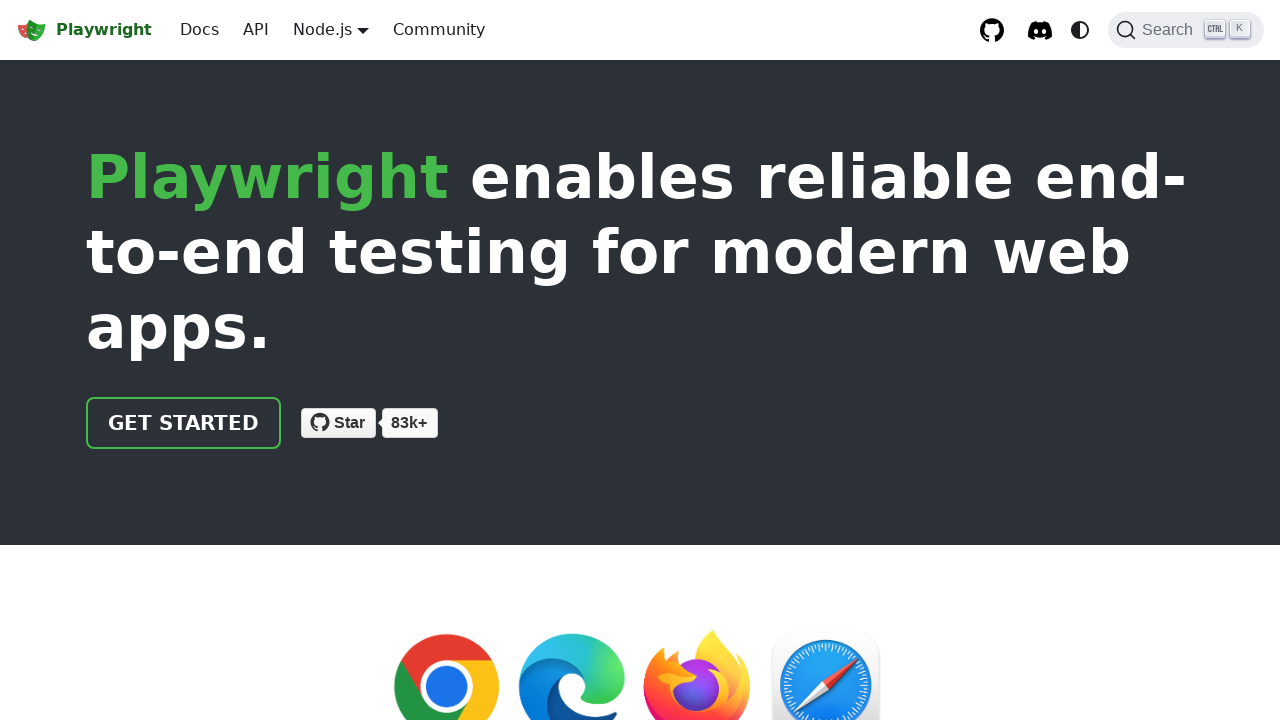

Main heading 'Playwright enables reliable' is displayed
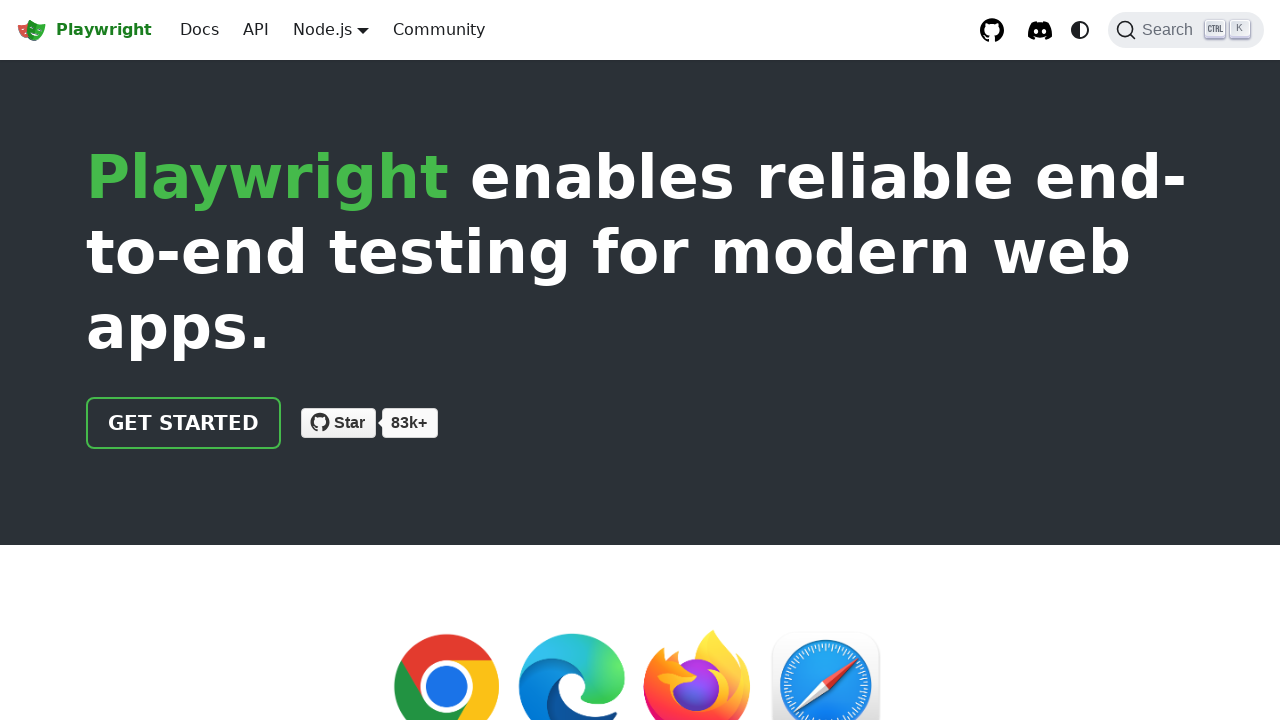

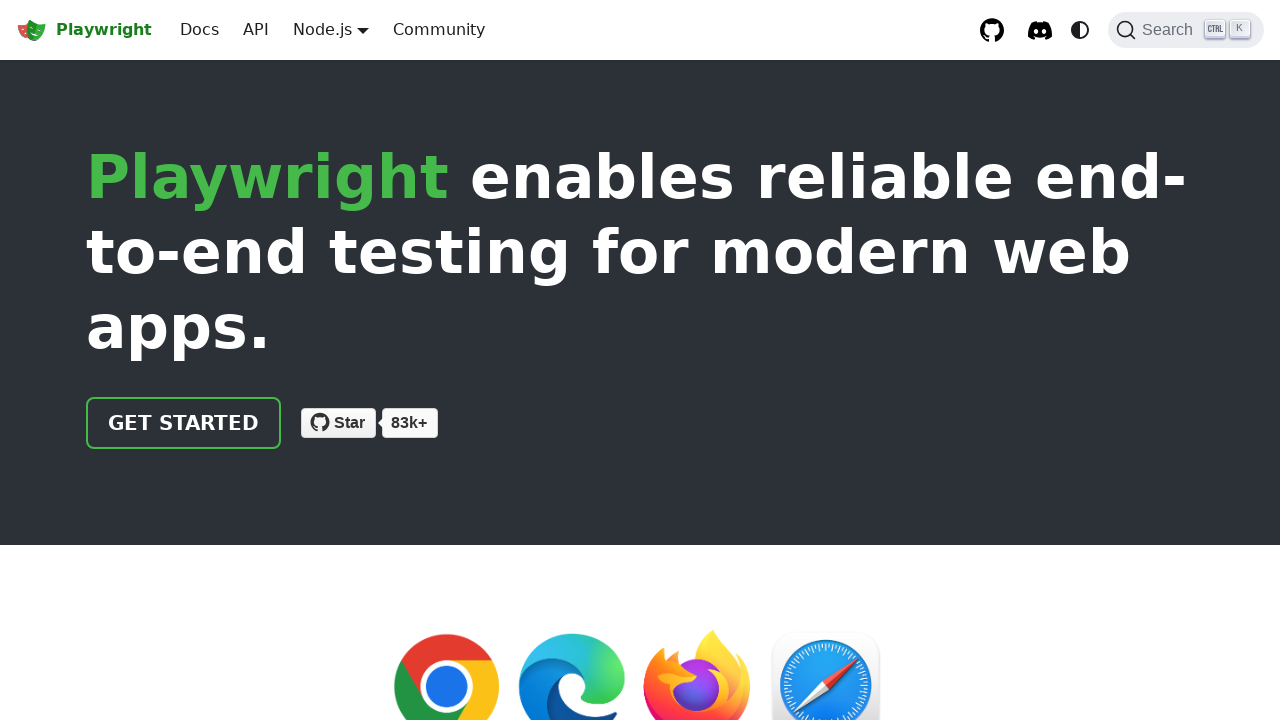